Tests complete e-commerce order flow by adding an item to cart and completing checkout with country selection

Starting URL: https://rahulshettyacademy.com/seleniumPractise/#/

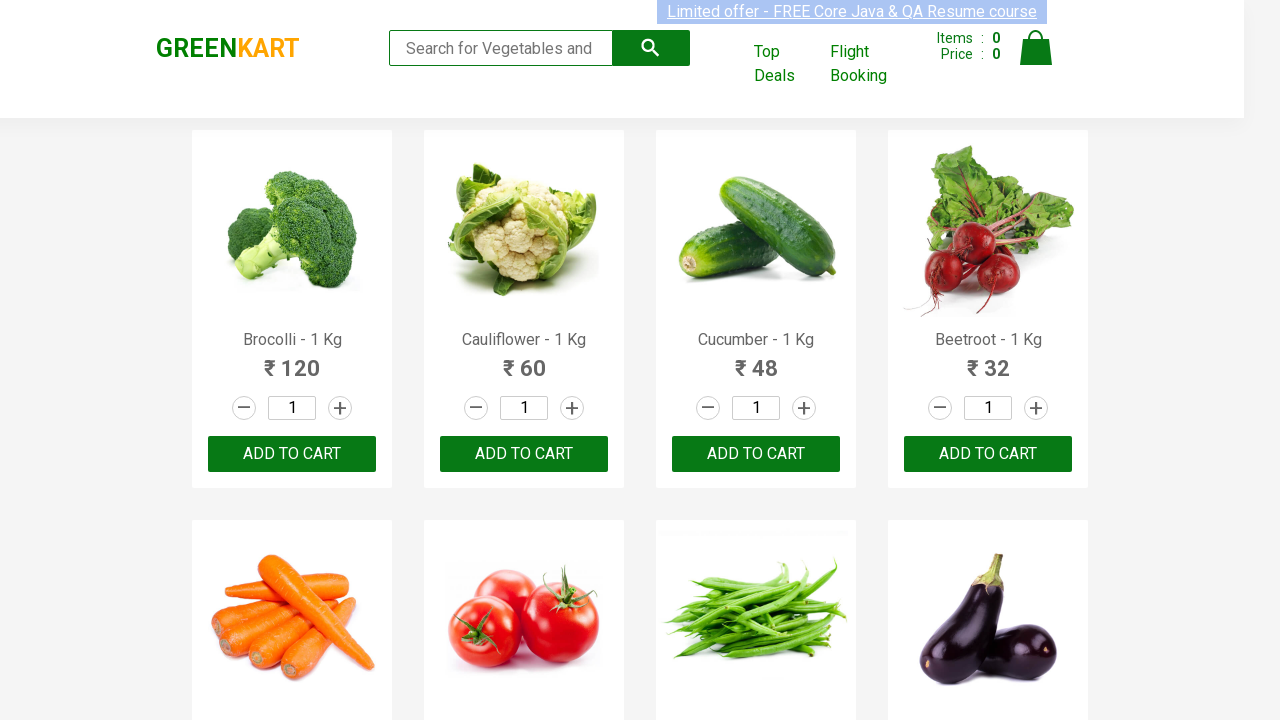

Incremented quantity for first product at (340, 408) on div.products-wrapper > div > div:nth-of-type(1) a.increment
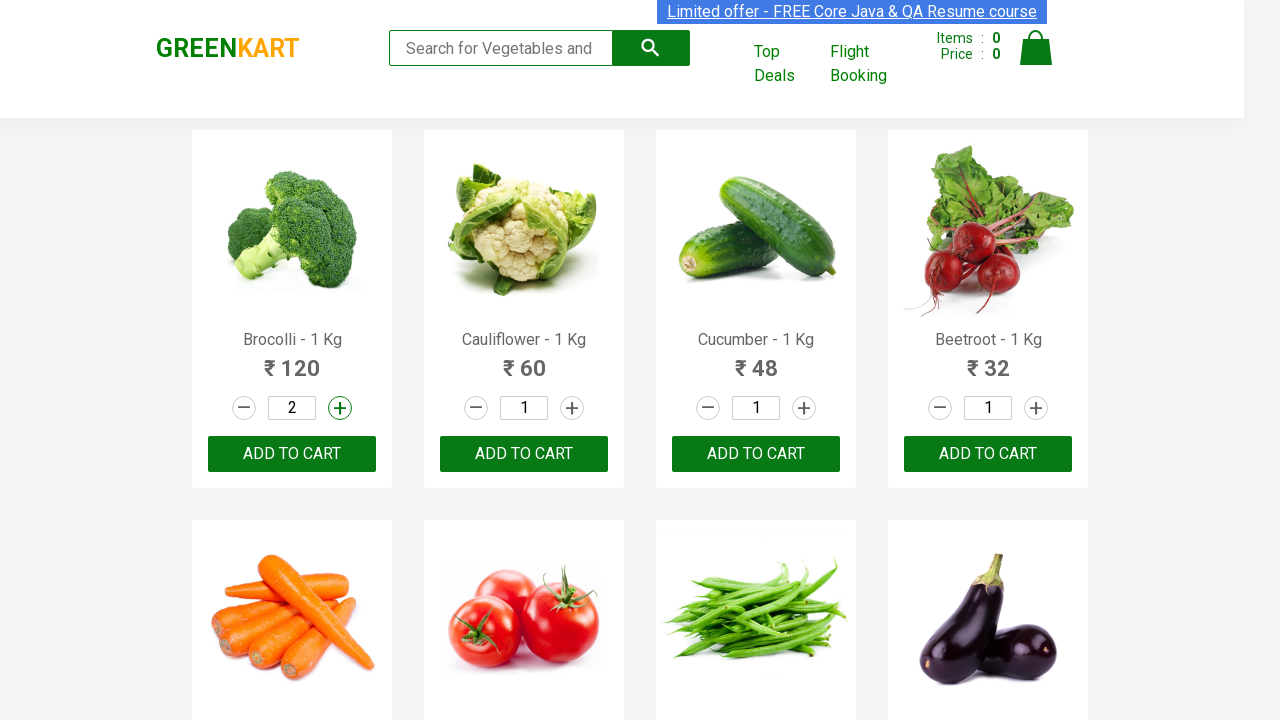

Added first product to cart at (292, 454) on div.products-wrapper > div > div:nth-of-type(1) button
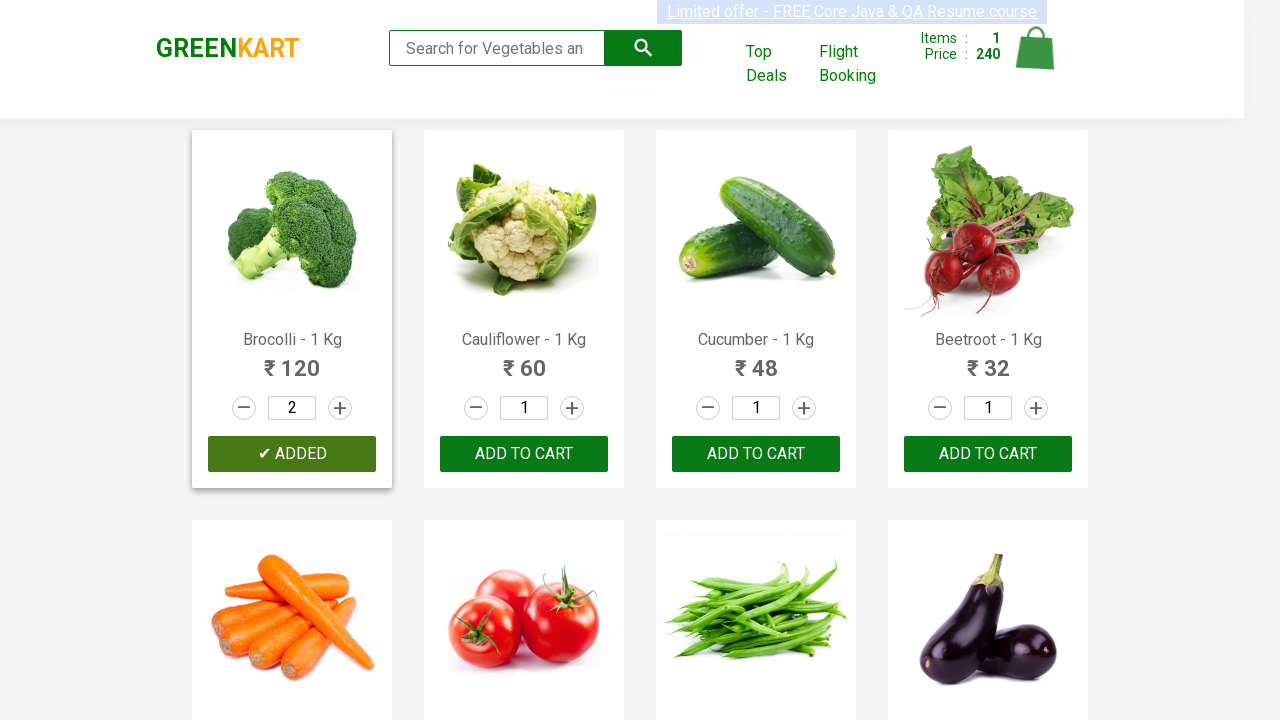

Clicked cart icon to view cart at (1036, 48) on a.cart-icon > img
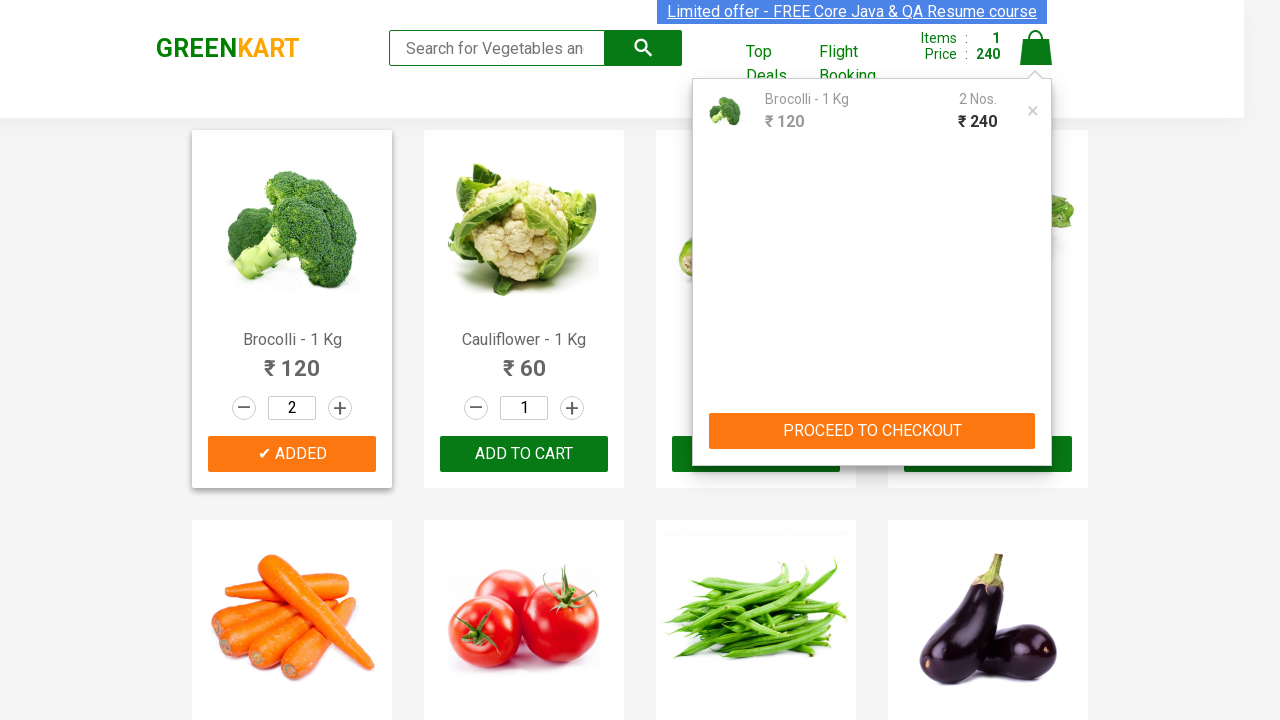

Clicked button in cart at (872, 431) on div.cart button
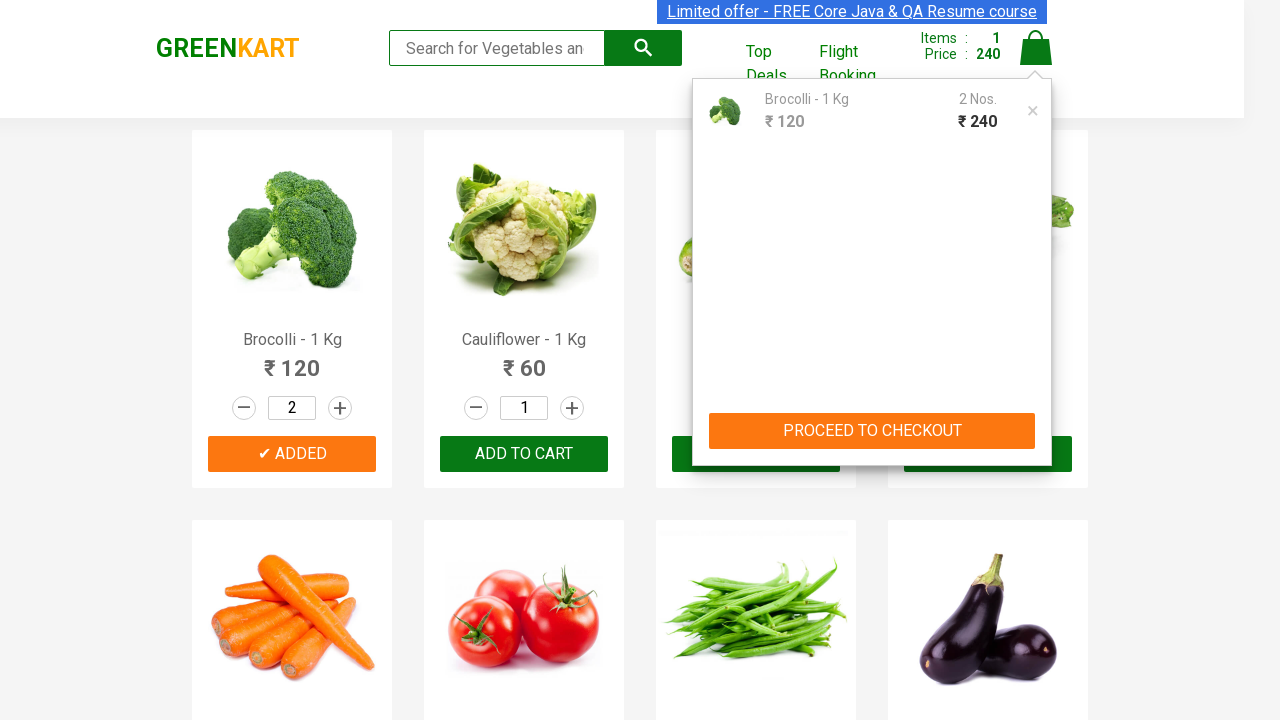

Clicked proceed button to start checkout at (1036, 420) on #root > div > div > div > div > button
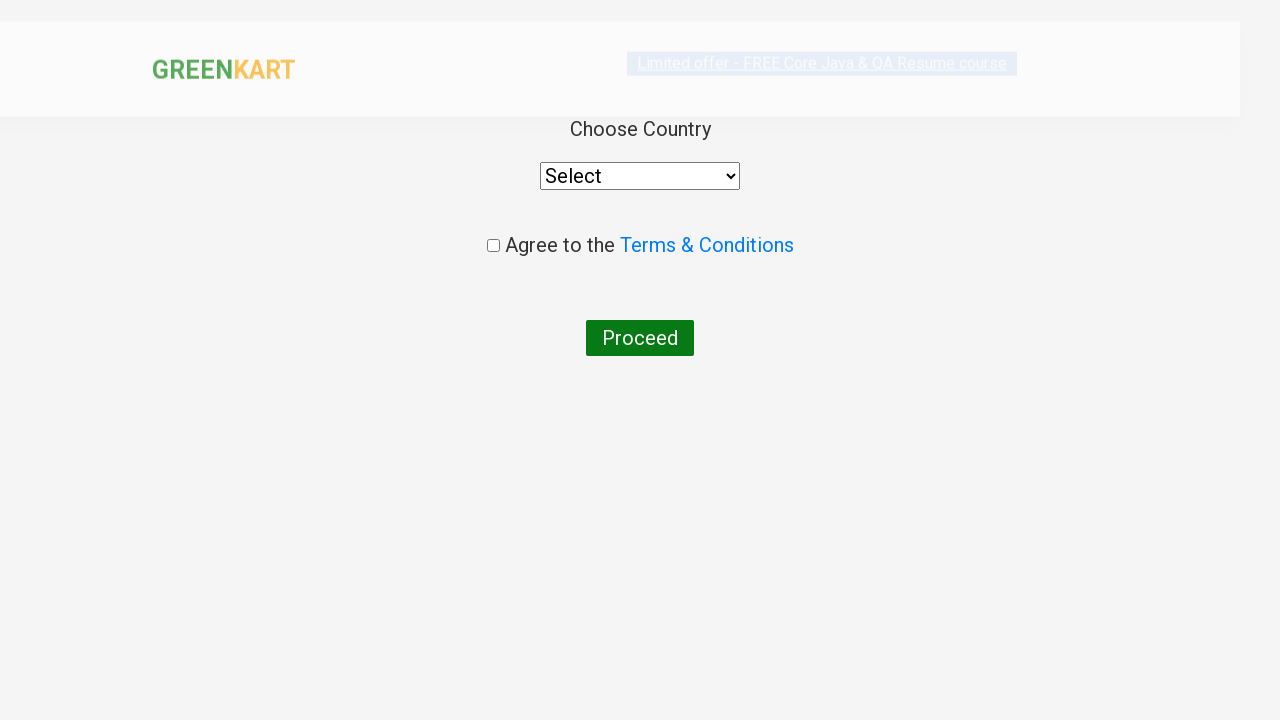

Selected India from country dropdown on select
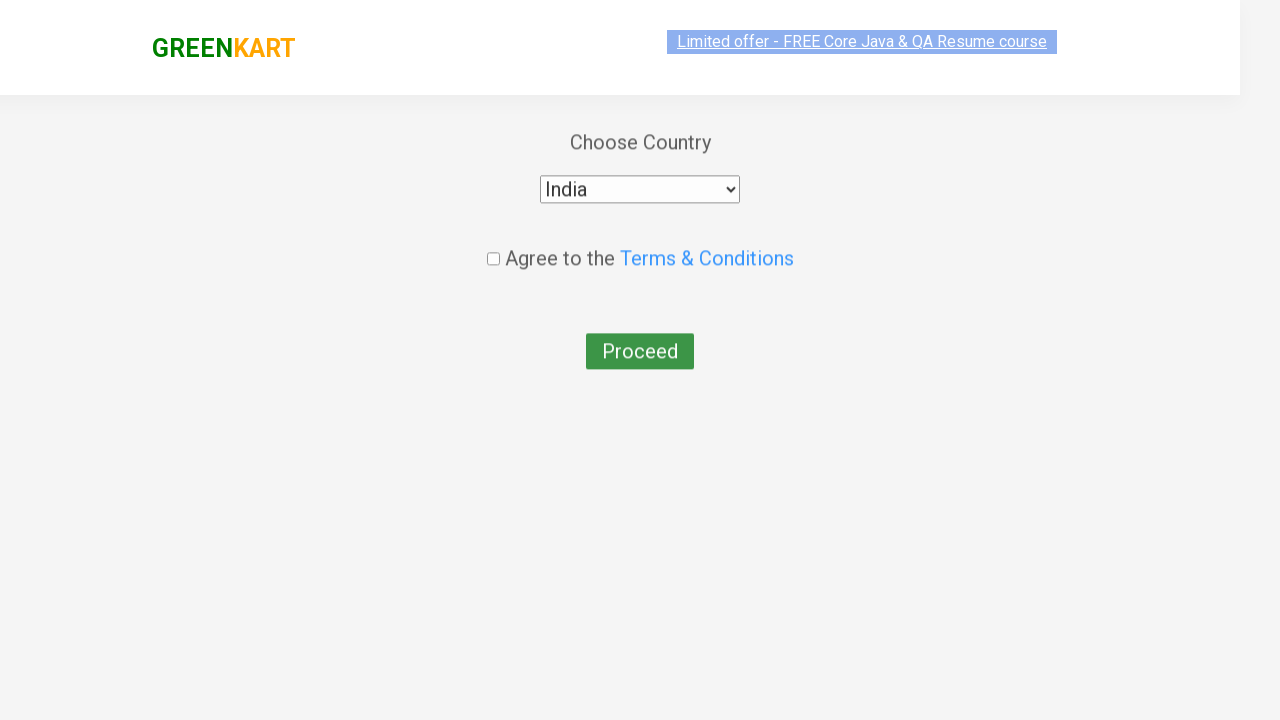

Clicked terms and conditions checkbox at (493, 246) on input
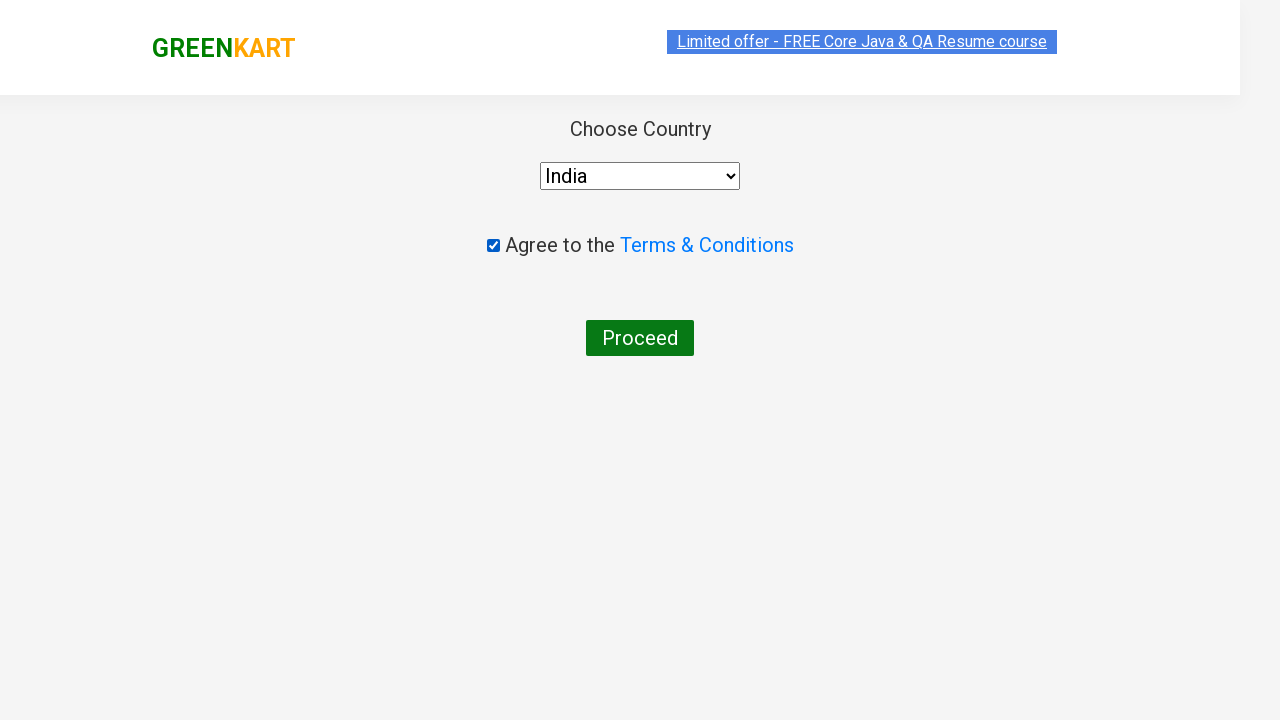

Clicked button to complete order at (640, 338) on button
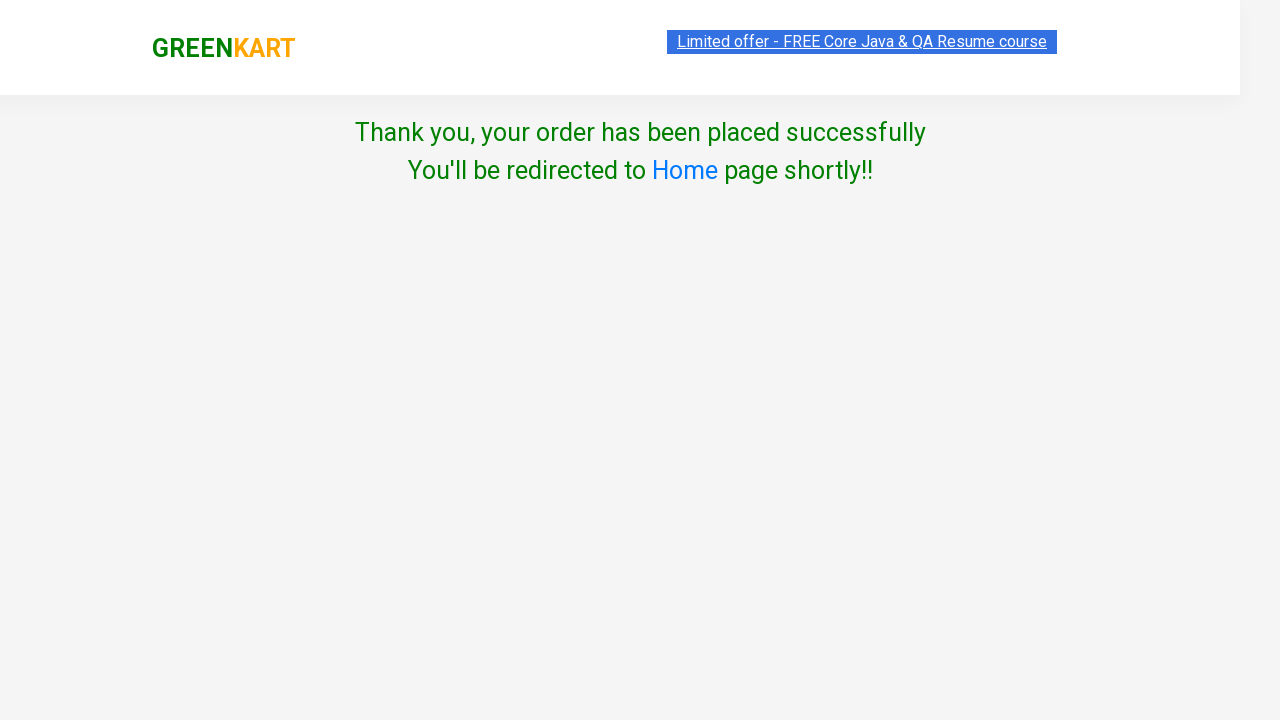

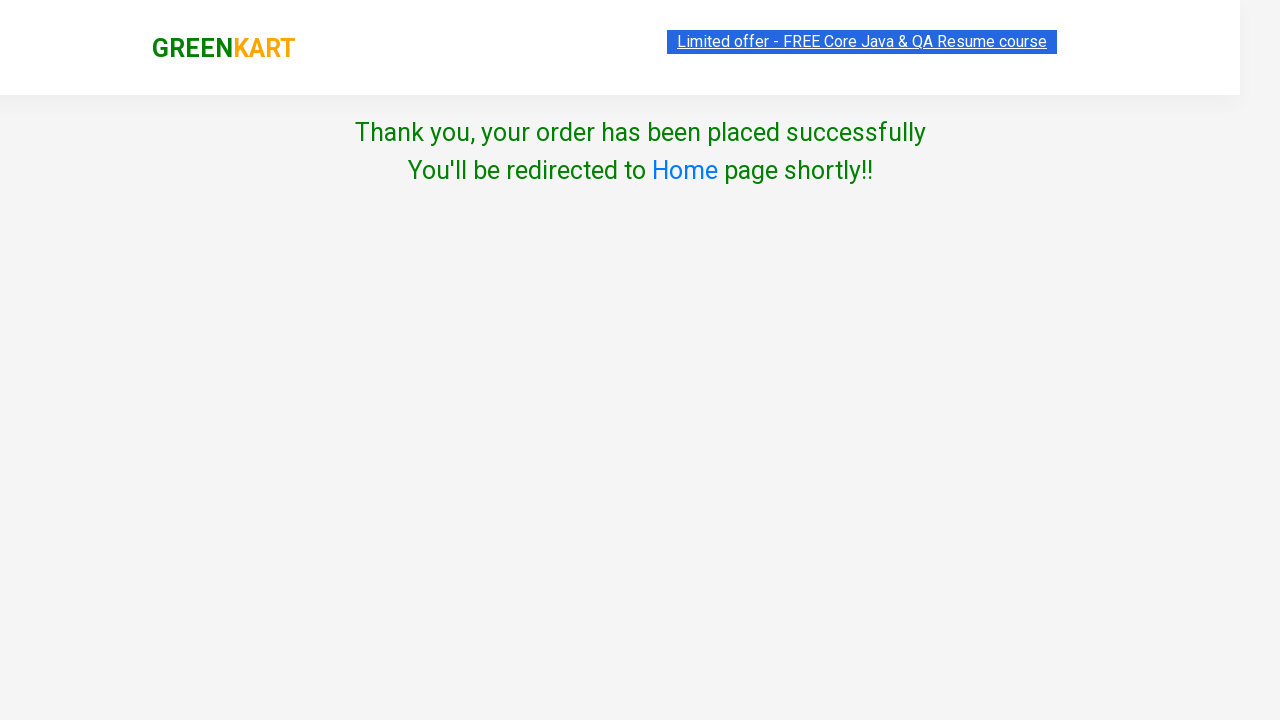